Tests the login form validation by clicking on username and password fields without entering any data, then clicking the login button to verify that an appropriate error message is displayed.

Starting URL: https://www.saucedemo.com/

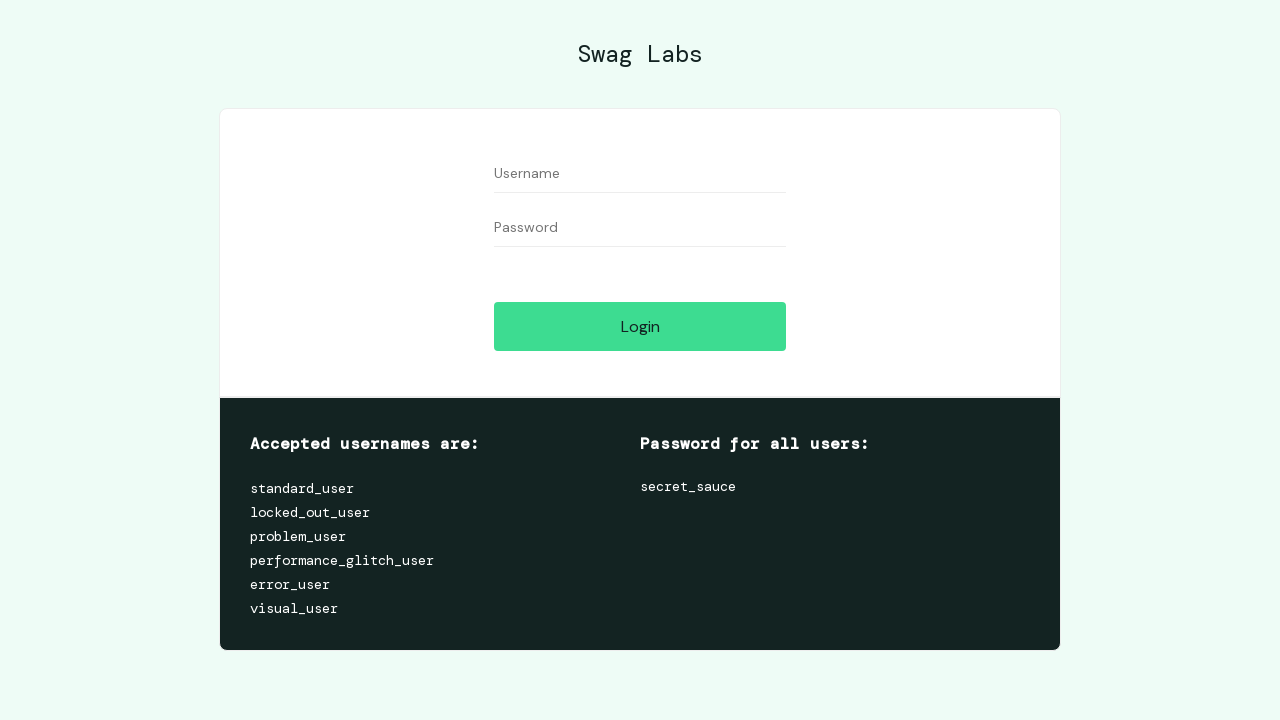

Username field became visible
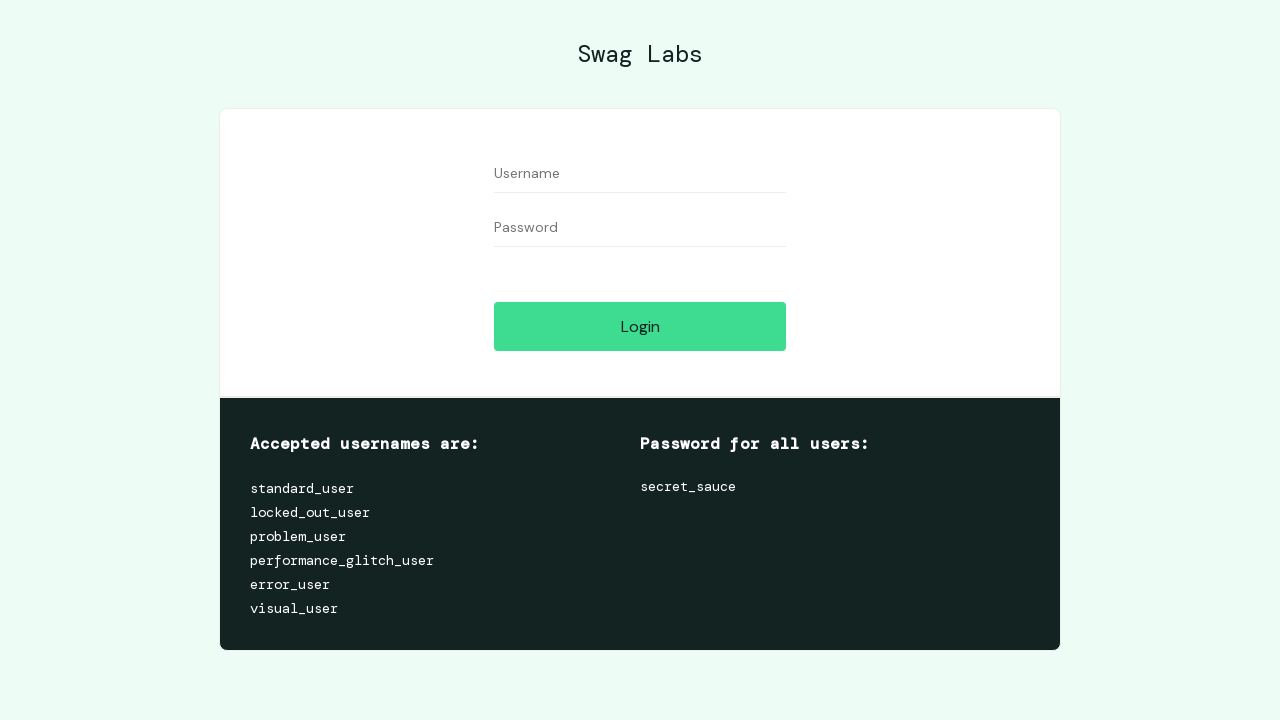

Clicked on username field at (640, 174) on [data-test='username']
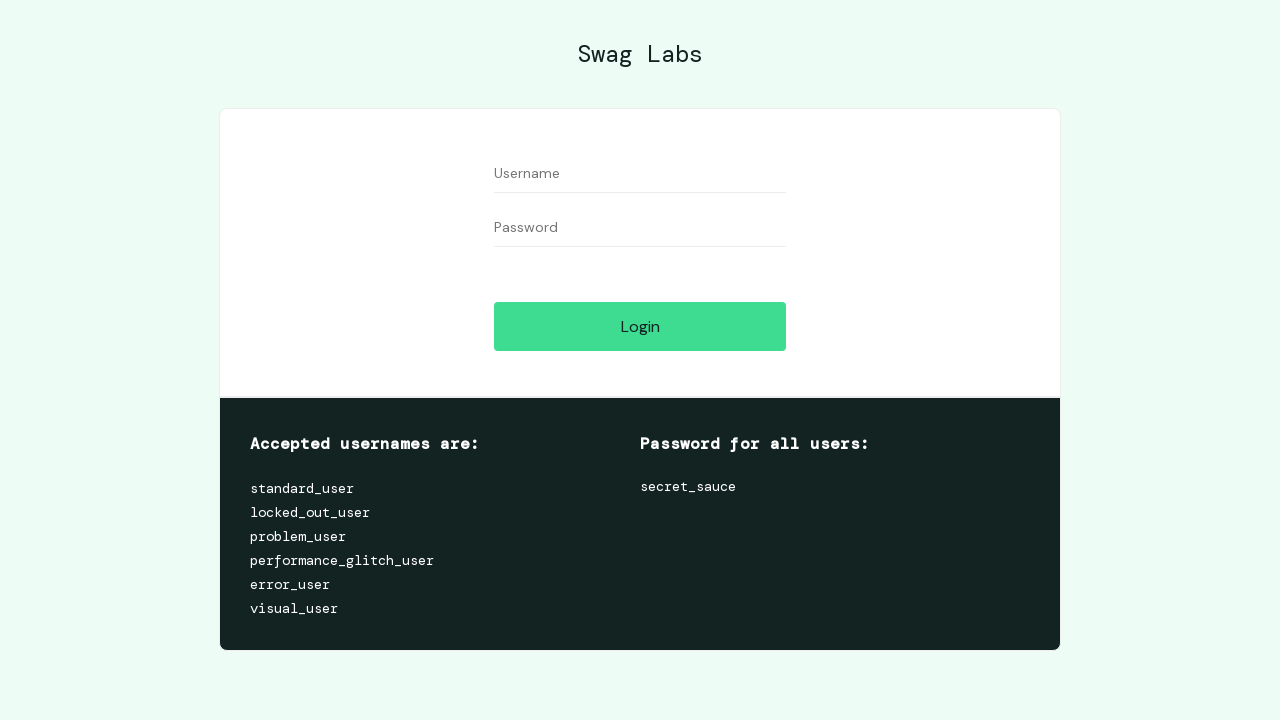

Password field became visible
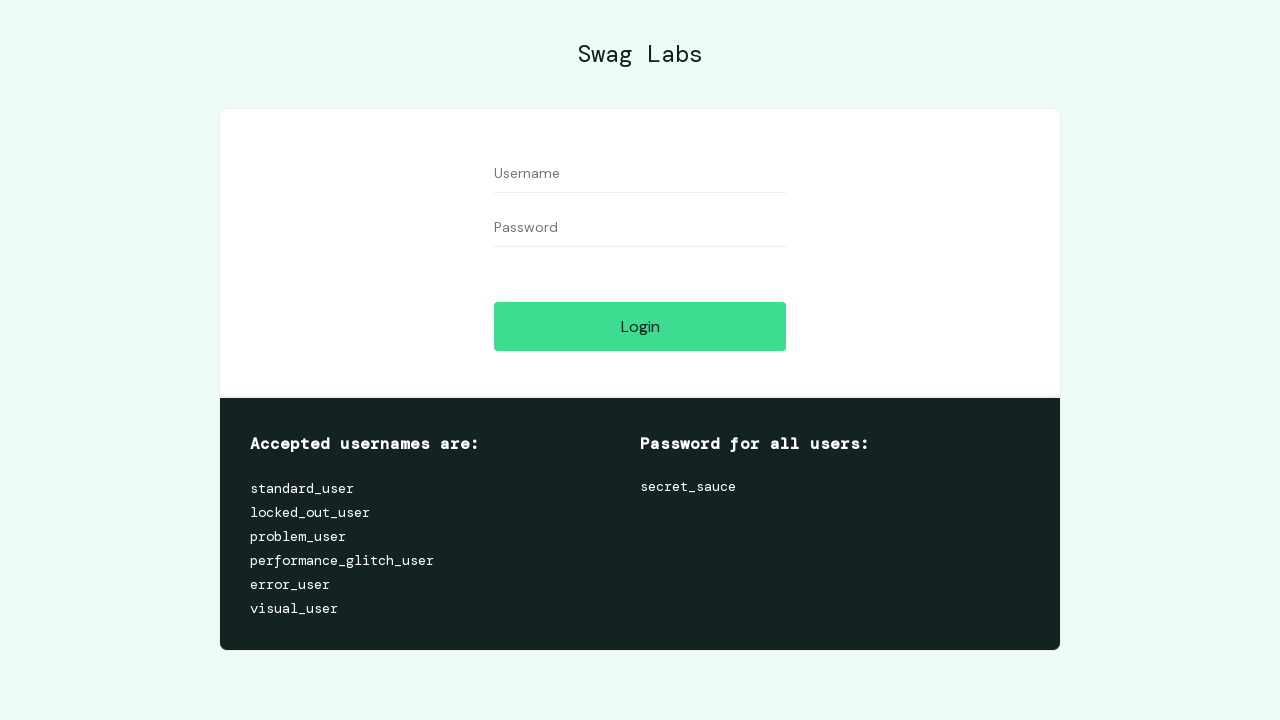

Clicked on password field at (640, 228) on [data-test='password']
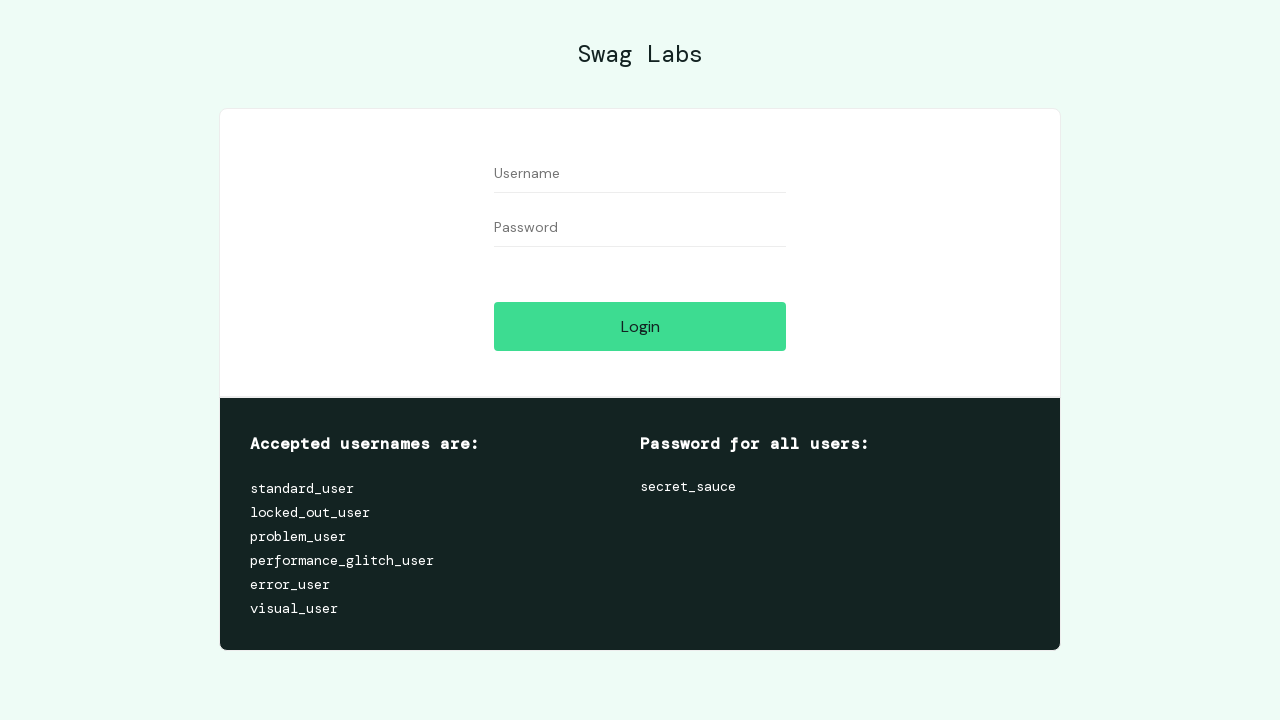

Clicked login button without entering any credentials at (640, 326) on [data-test='login-button']
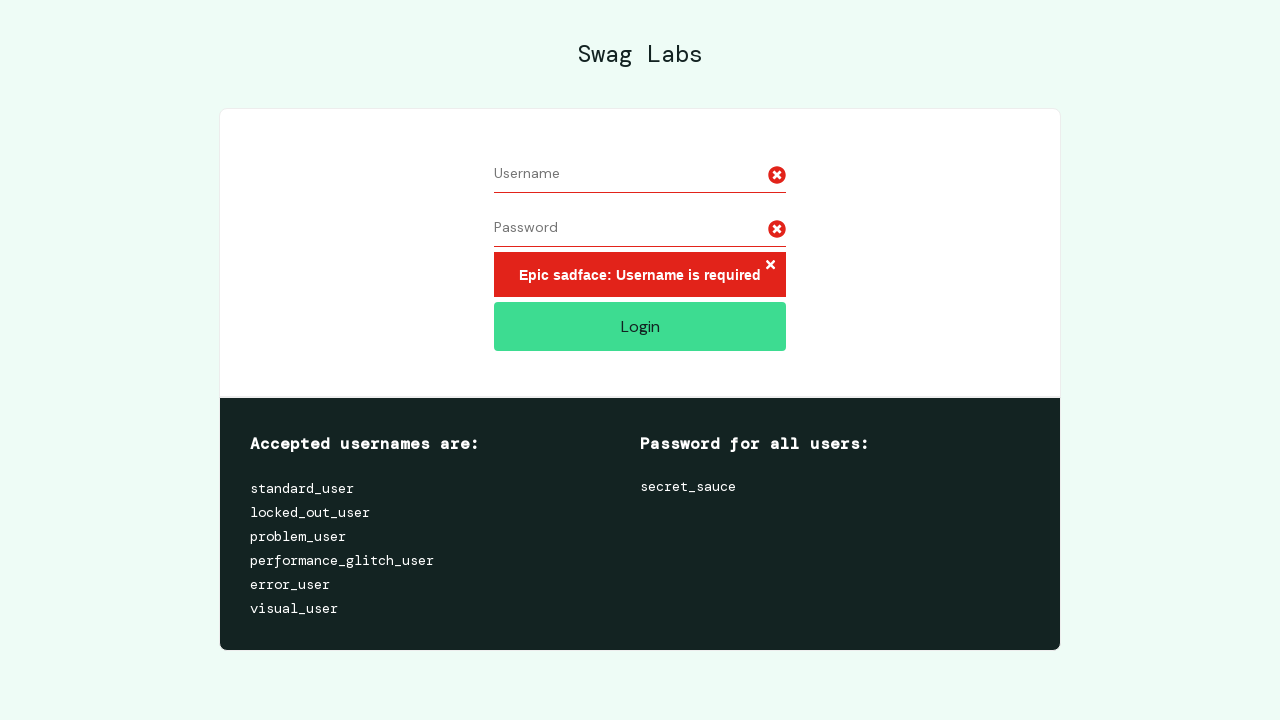

Located error message element
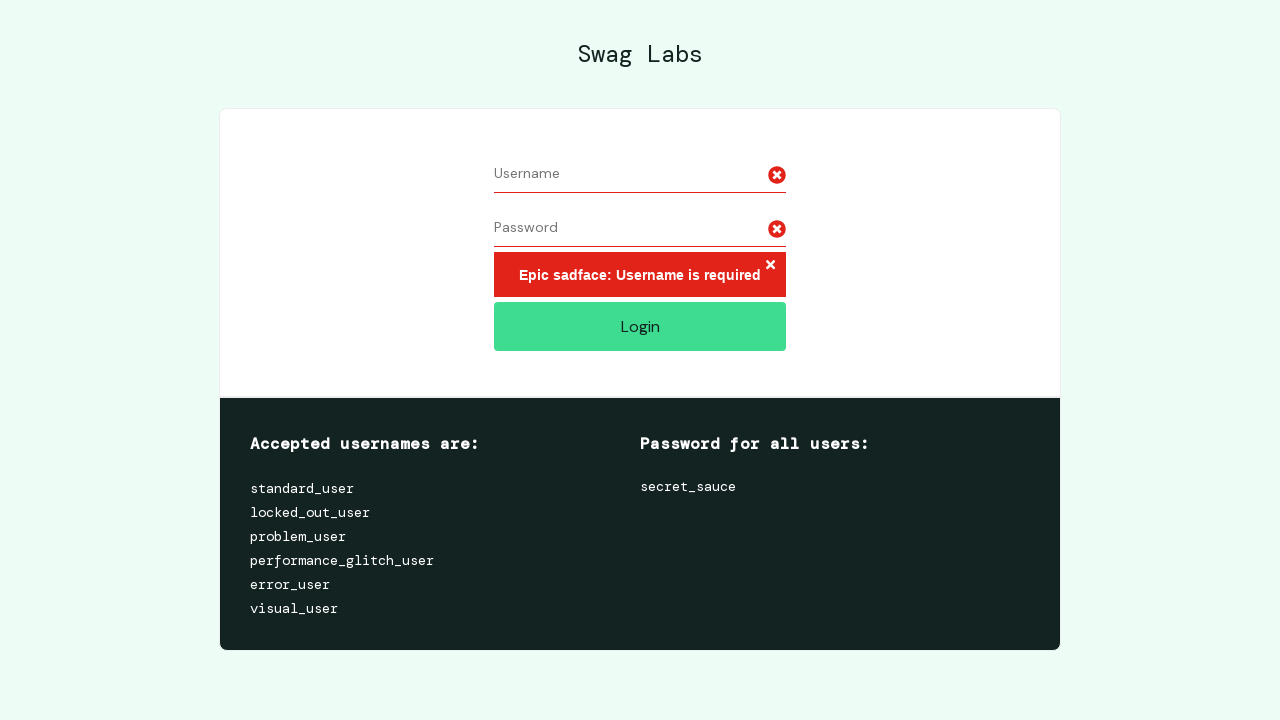

Verified error message displays 'Epic sadface: Username is required'
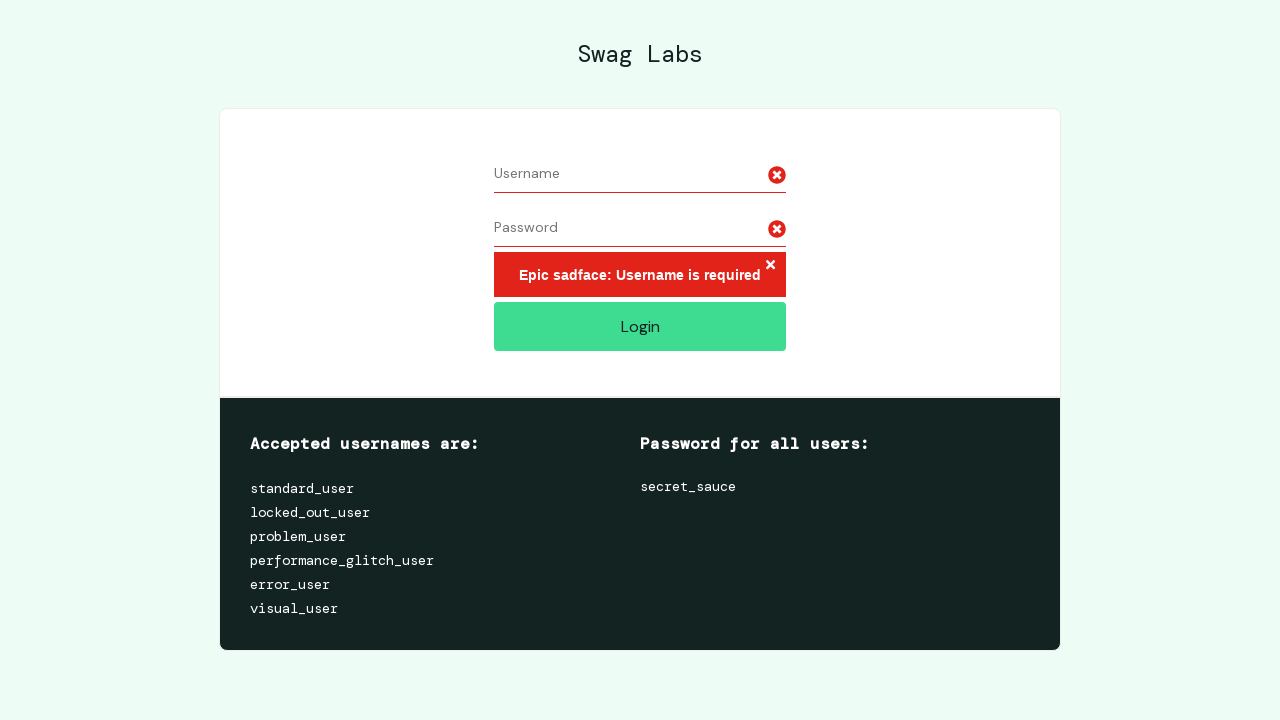

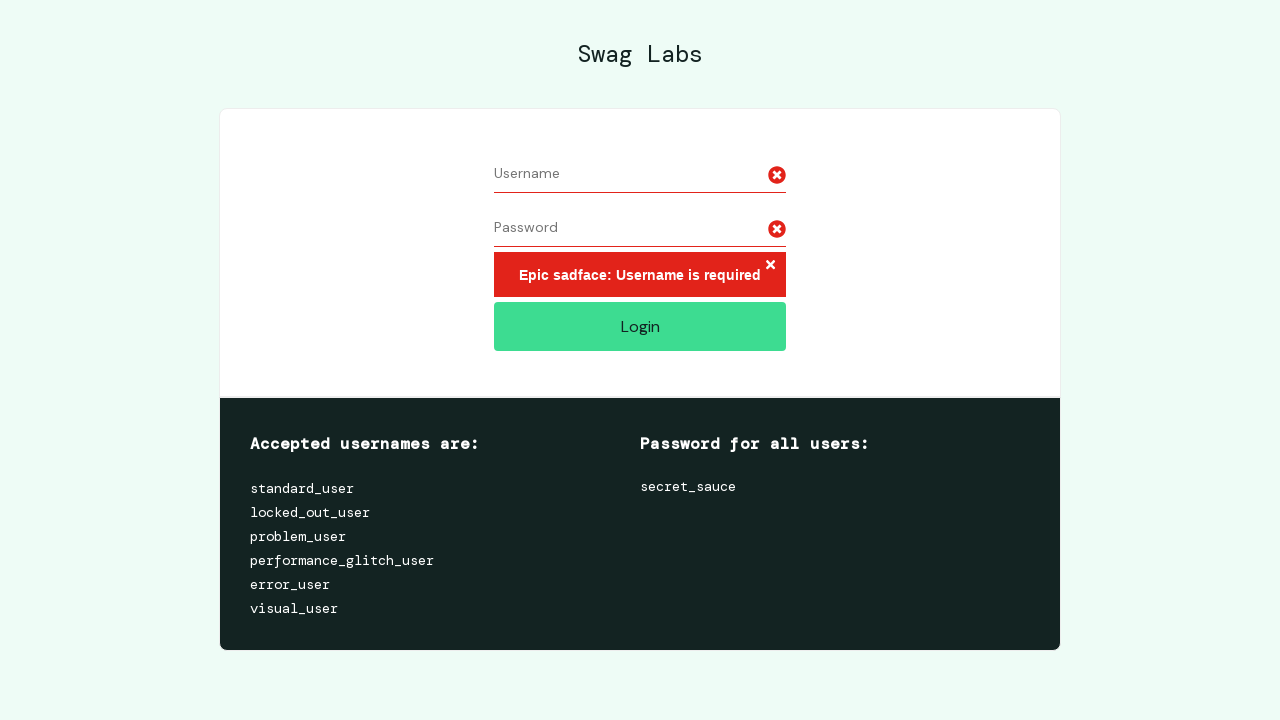